Navigates to the Selenium downloads page and clicks on a Java-related download link element using XPath to locate a sibling paragraph element.

Starting URL: https://www.selenium.dev/downloads/

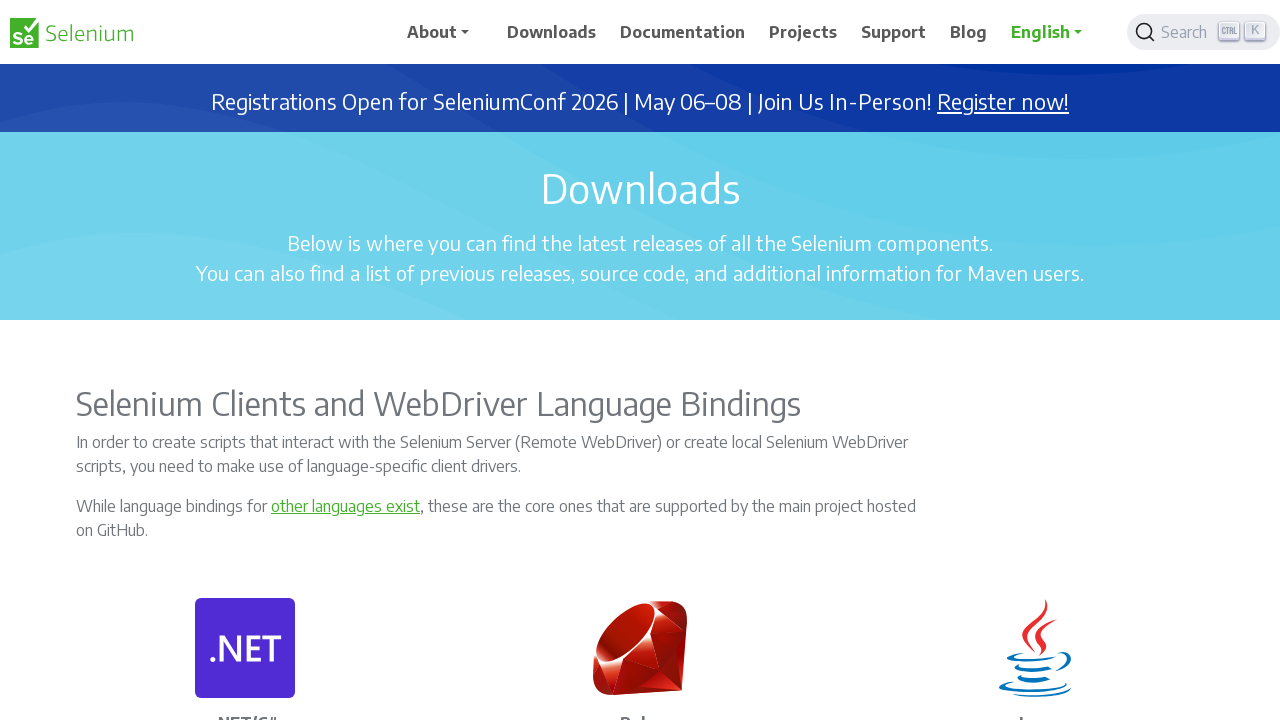

Clicked on Java-related download link using XPath to locate sibling paragraph element at (1035, 360) on xpath=//p[text()='Java']/../p[3]
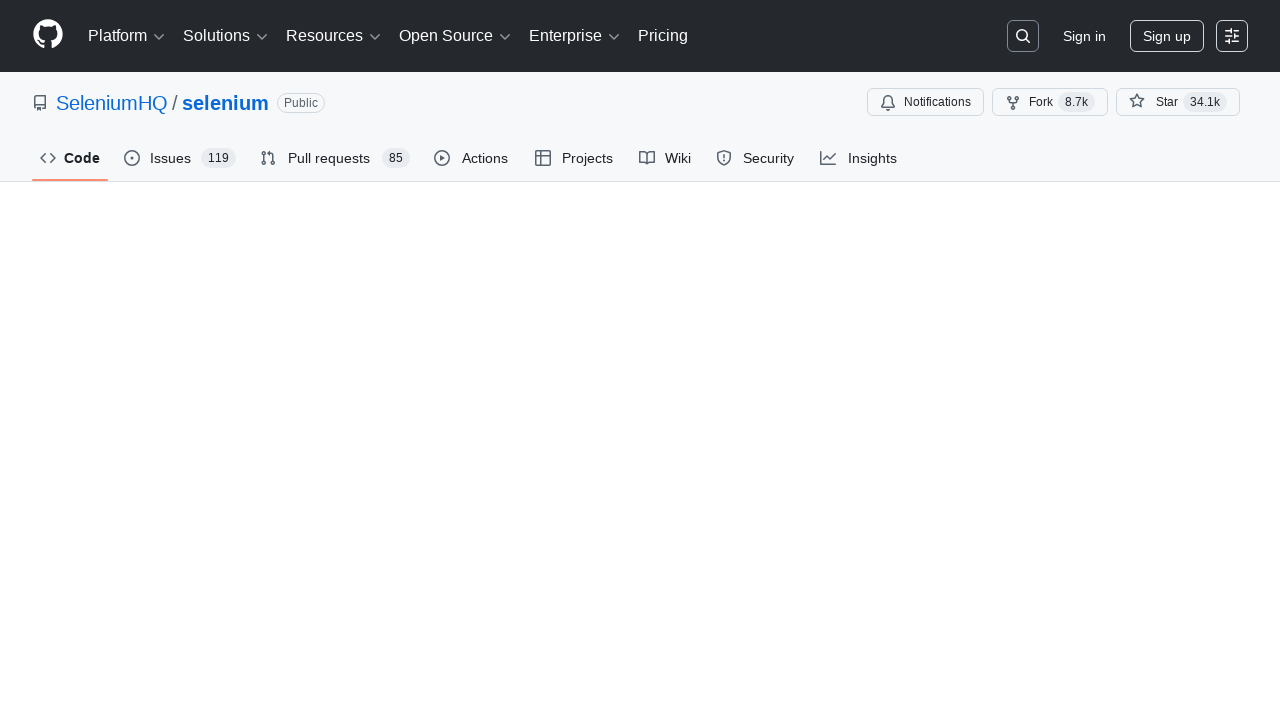

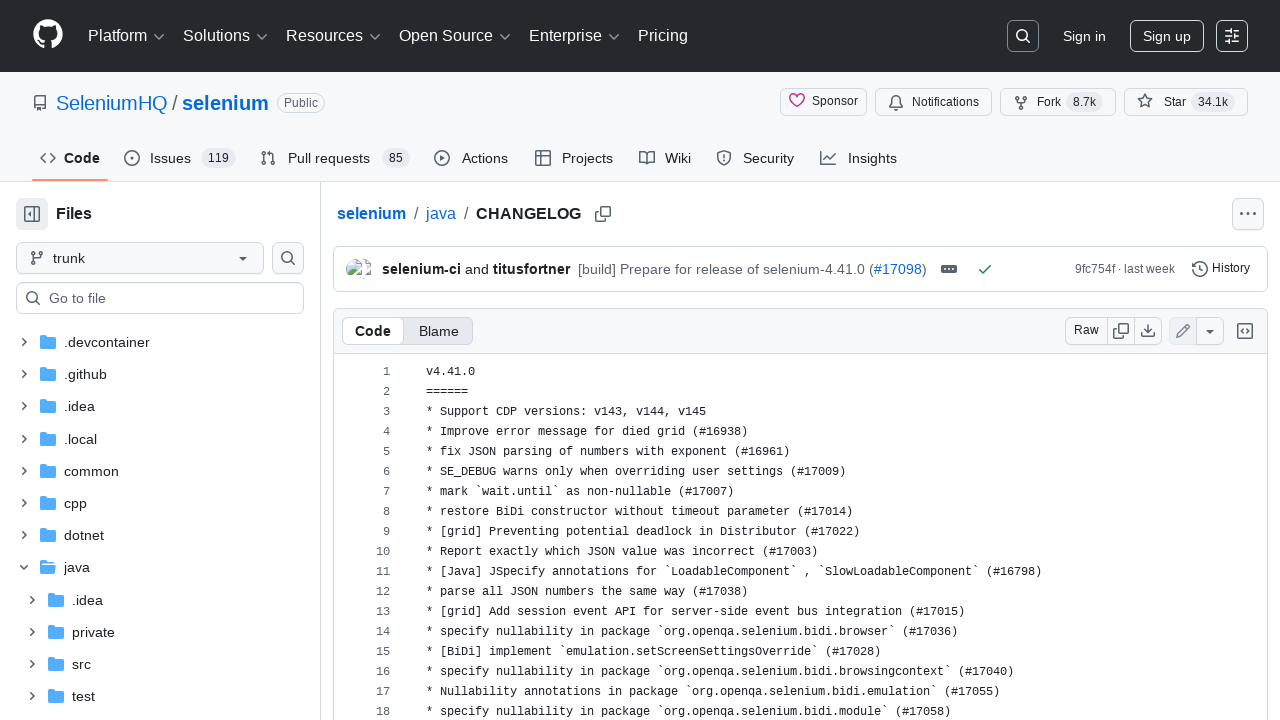